Tests keyboard input events by sending individual keys and key combinations (Ctrl+A, Ctrl+C) to the page

Starting URL: https://www.training-support.net/selenium/input-events

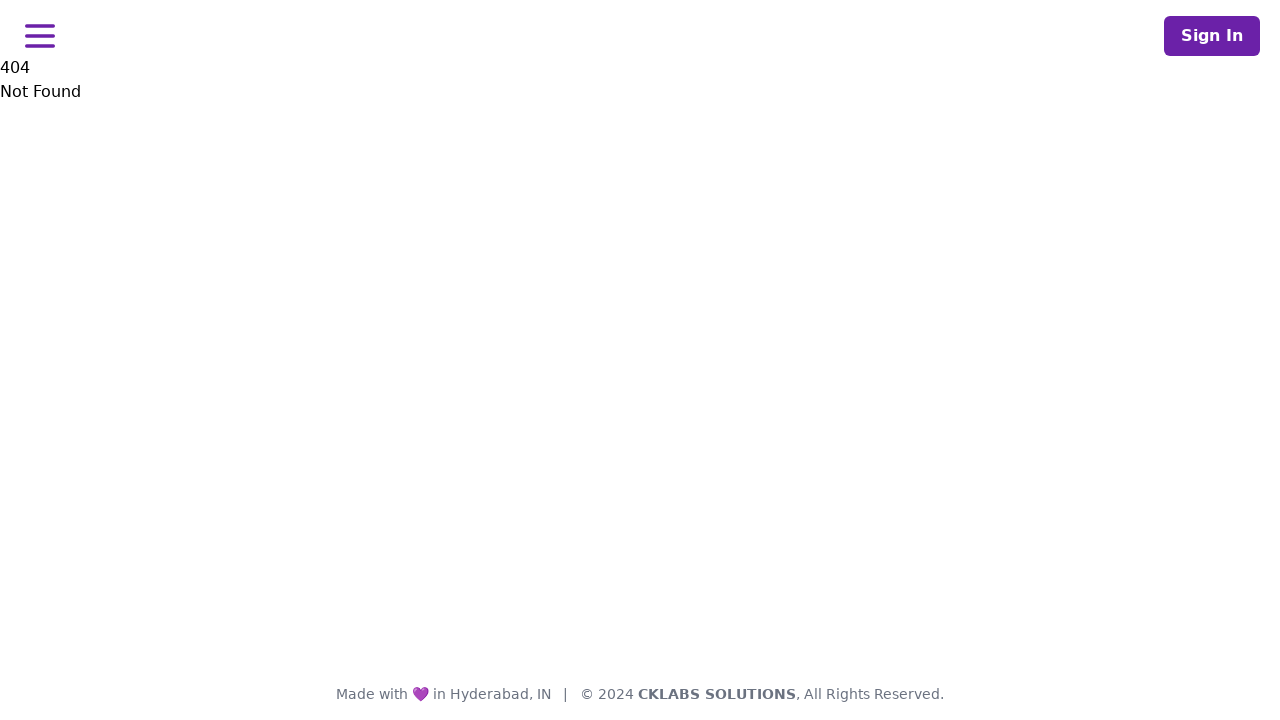

Pressed 'R' key on keyboard
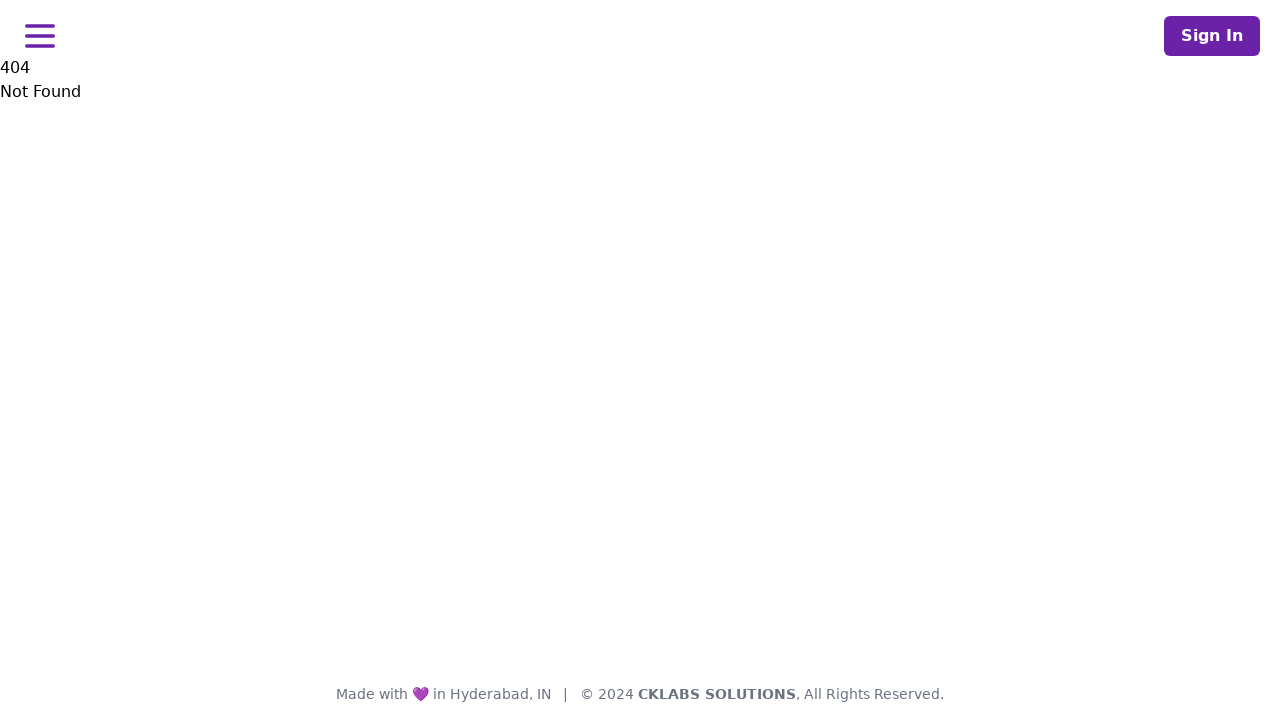

Pressed Ctrl+A to select all content
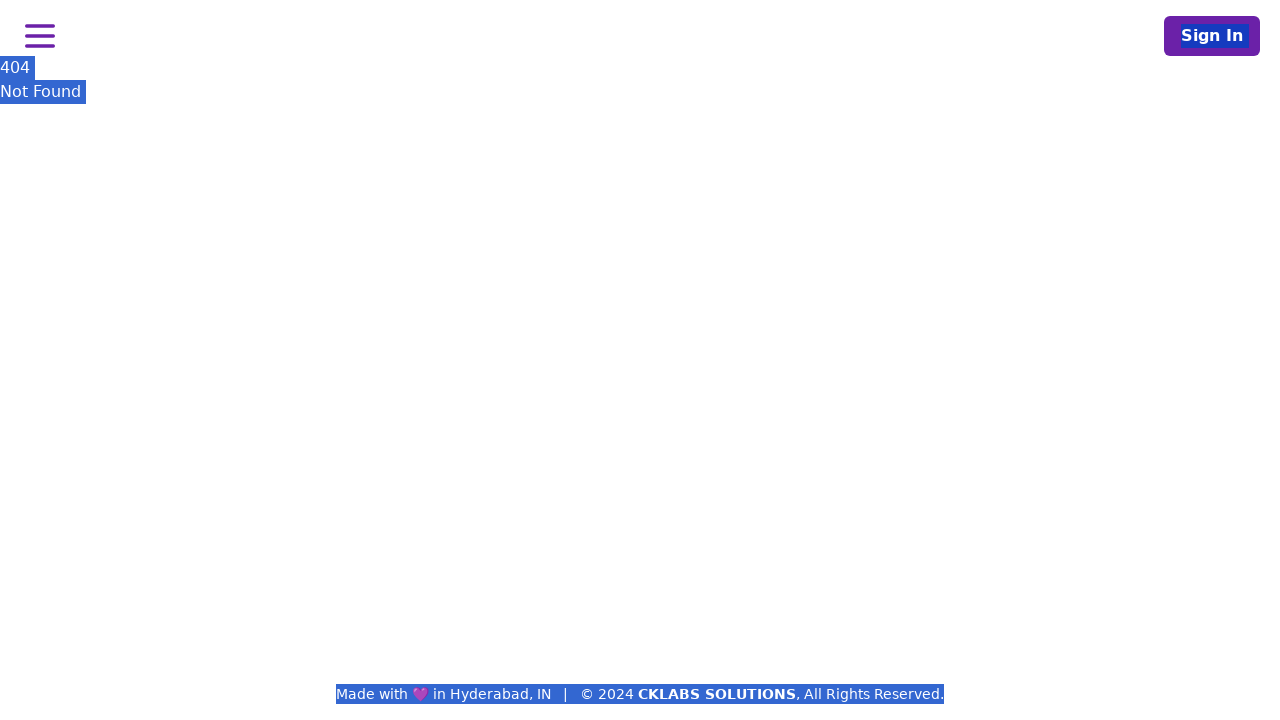

Pressed Ctrl+C to copy selected content
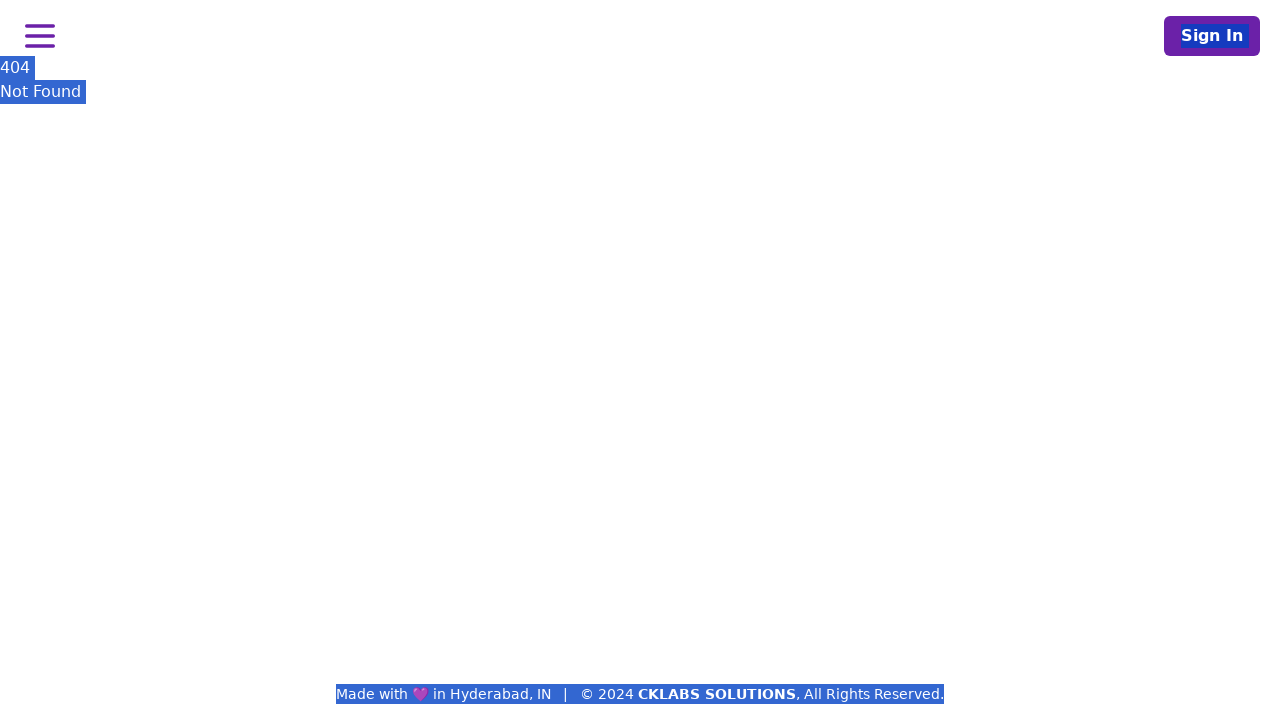

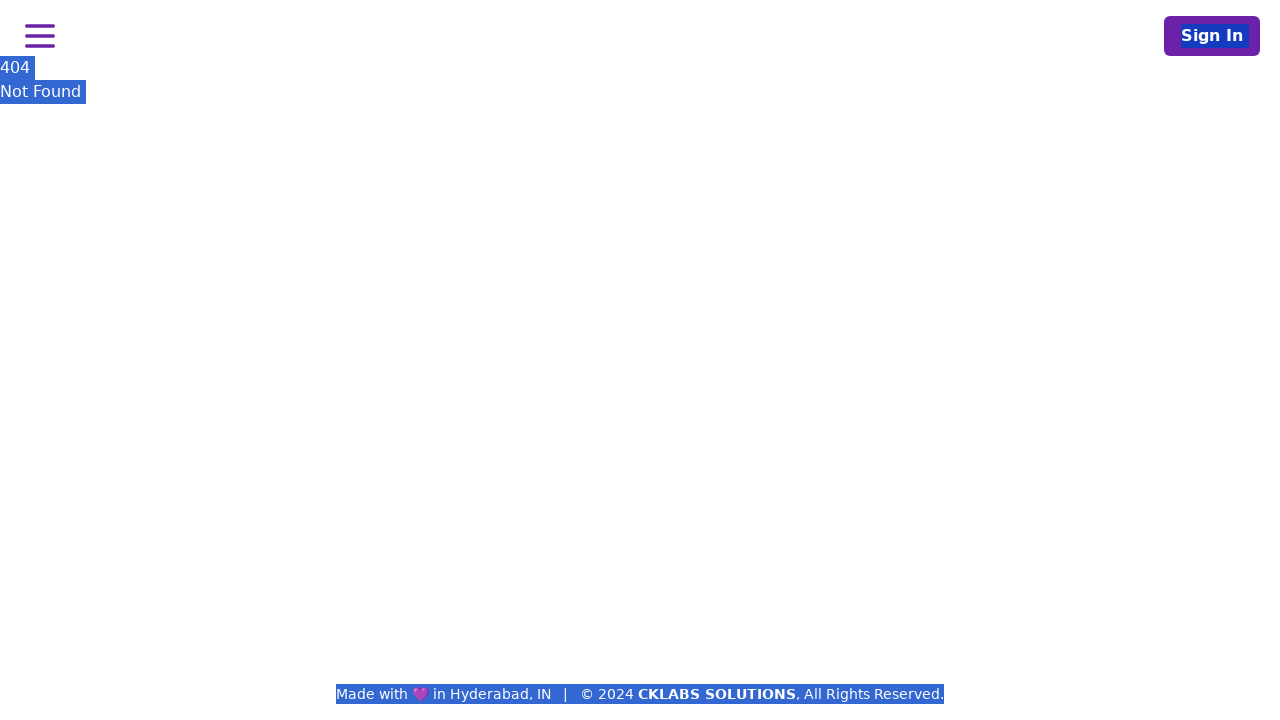